Tests the Python.org search functionality by entering "pycon" as a search query and submitting the form

Starting URL: https://www.python.org

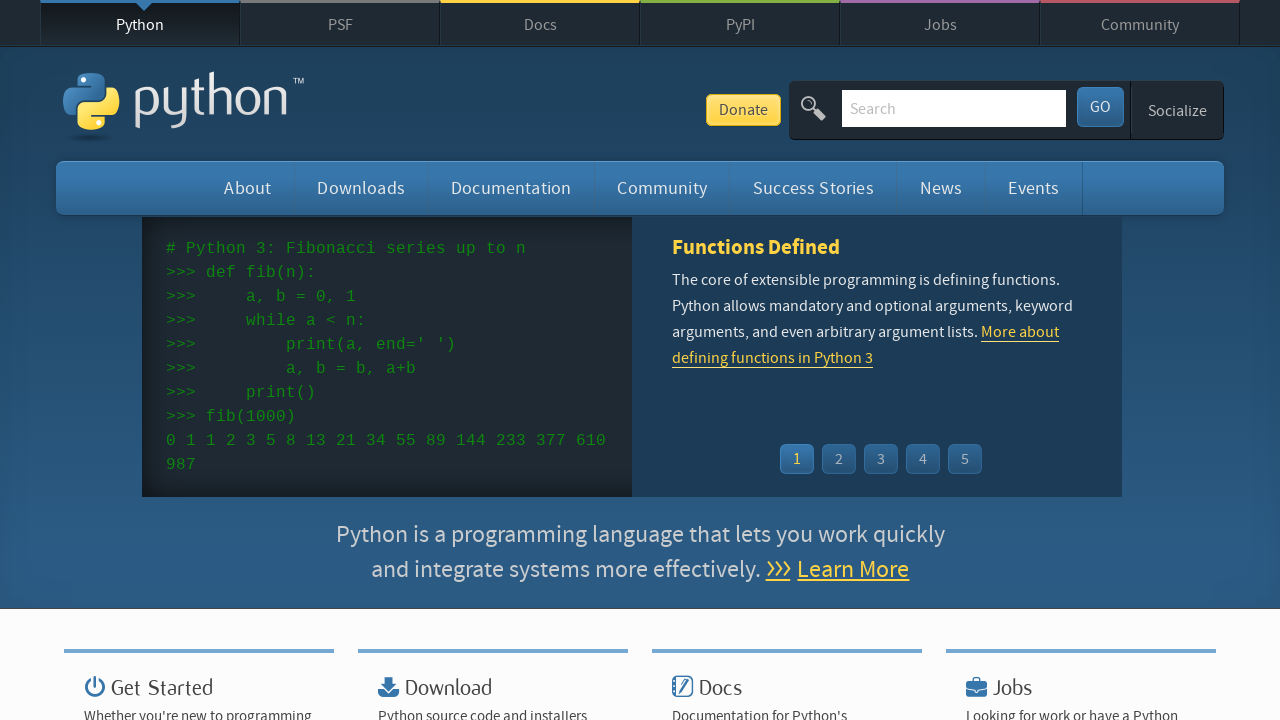

Filled search box with 'pycon' query on input[name='q']
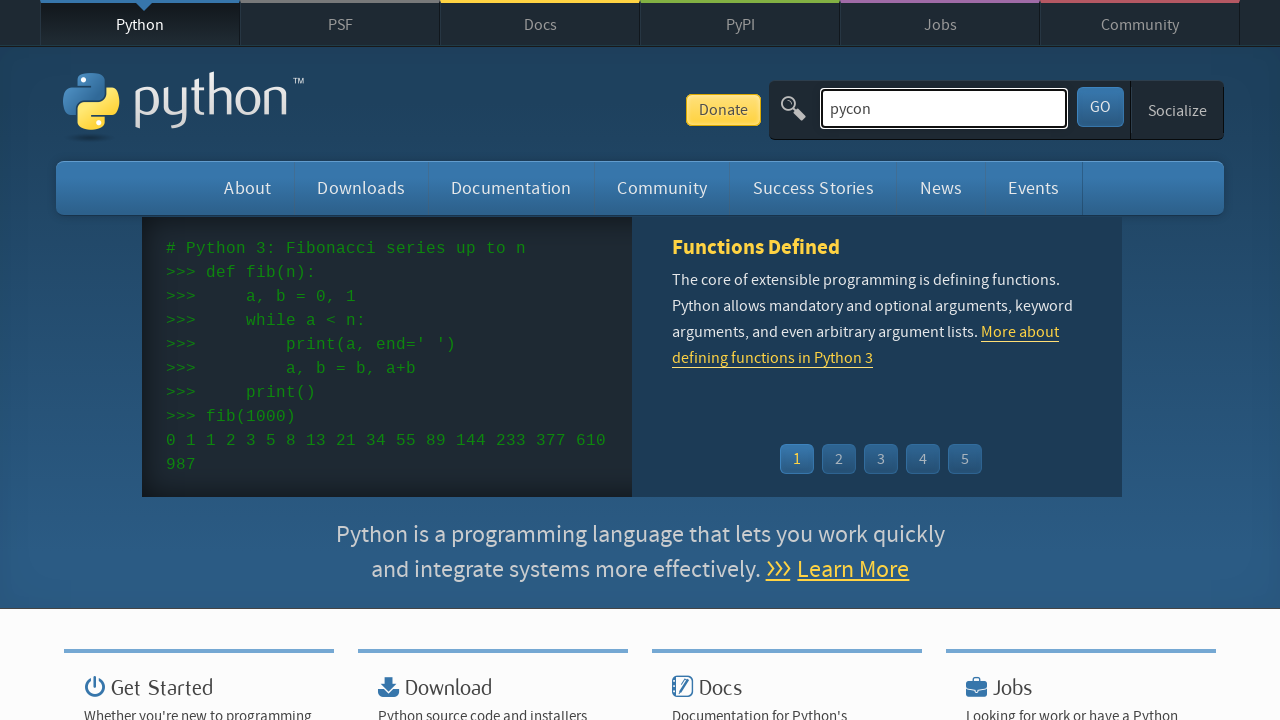

Pressed Enter to submit search form on input[name='q']
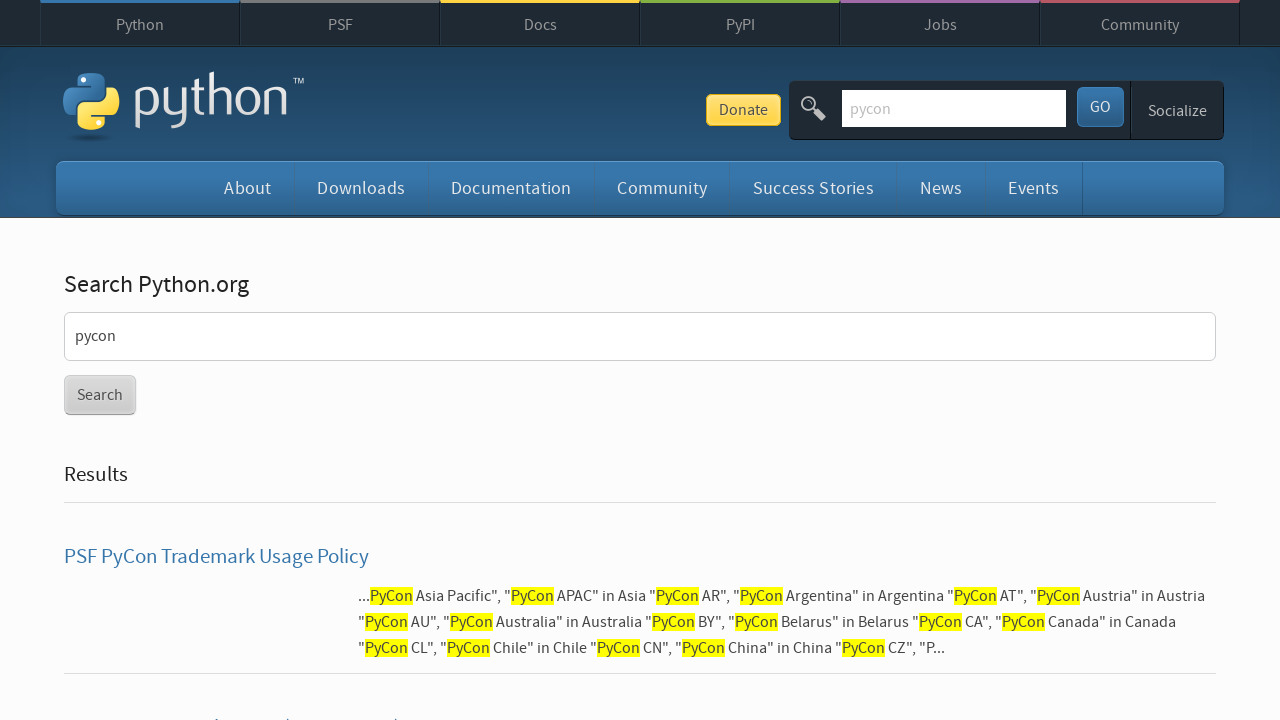

Waited for search results to load (networkidle)
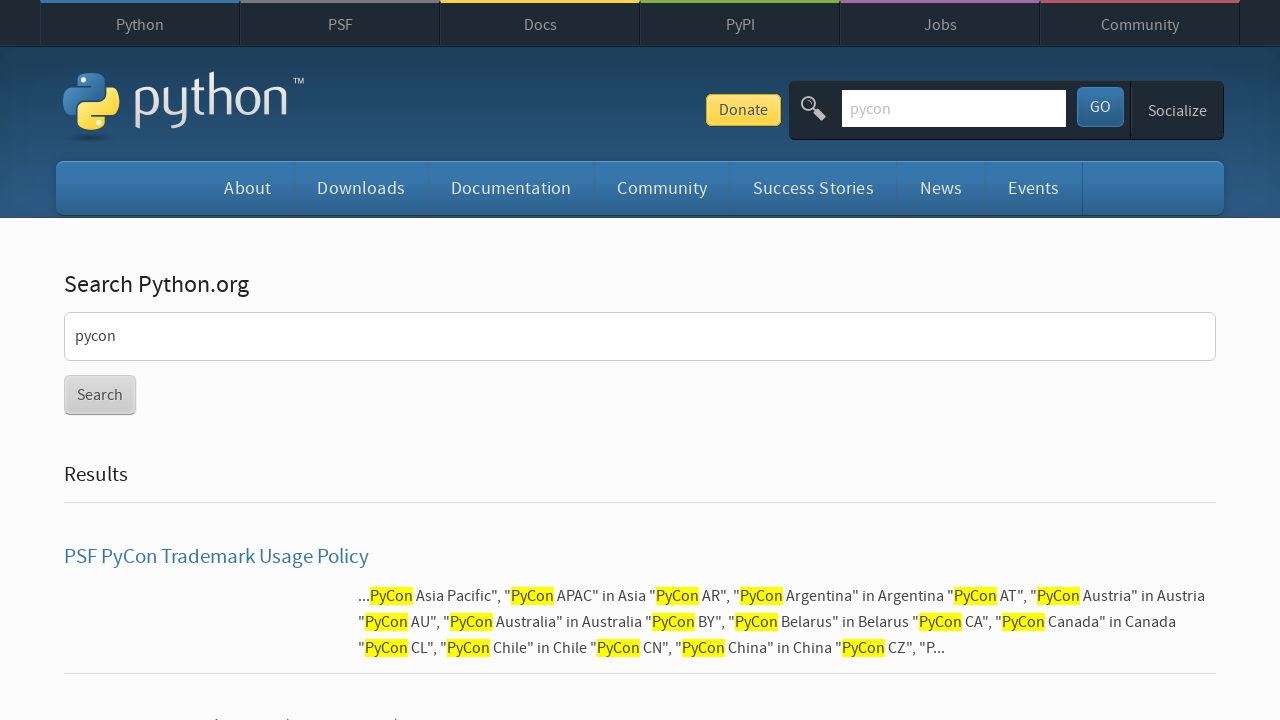

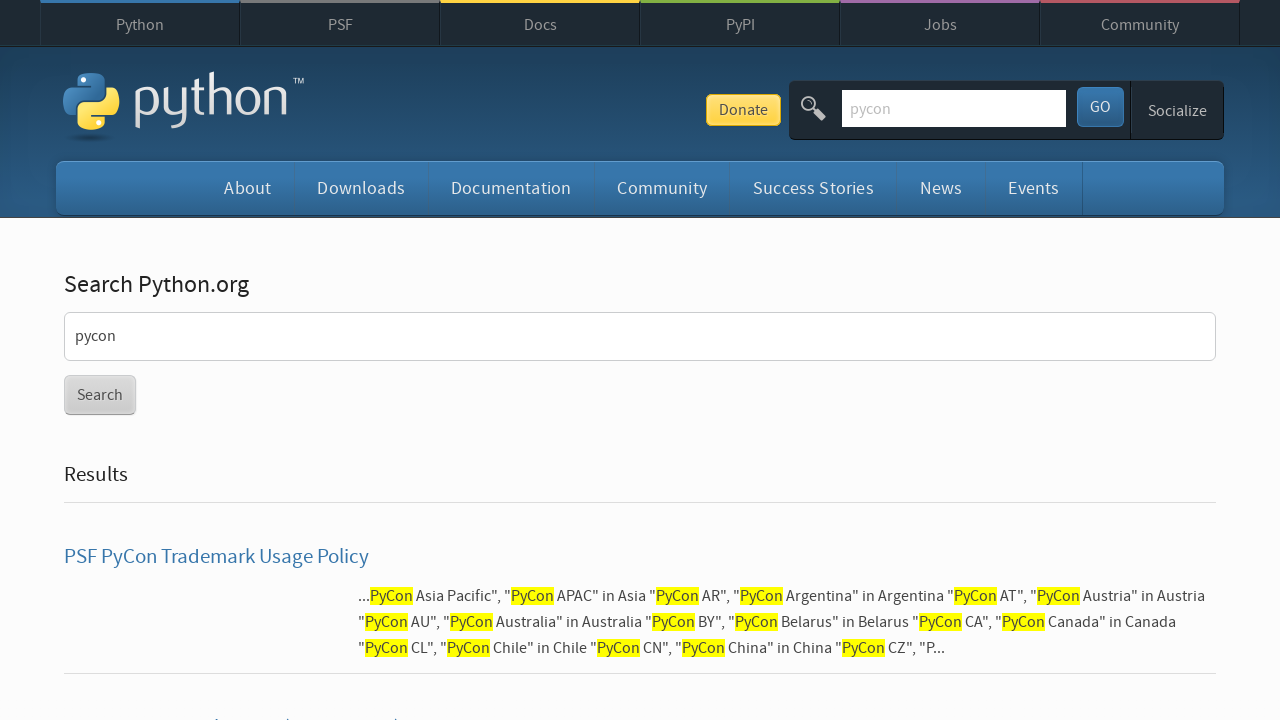